Tests alert confirmation dialog by clicking the confirm box button and dismissing the alert, then verifying the output message

Starting URL: https://www.hyrtutorials.com/p/alertsdemo.html

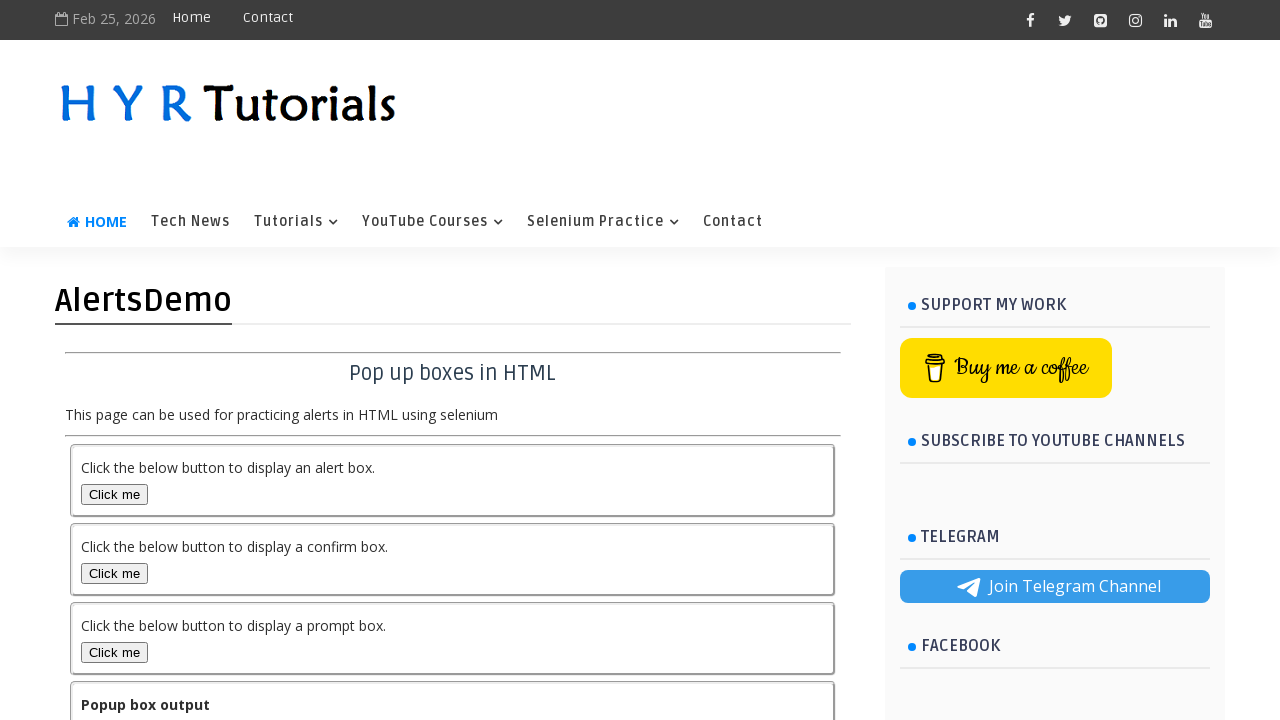

Clicked the confirm box button to trigger the alert at (114, 573) on #confirmBox
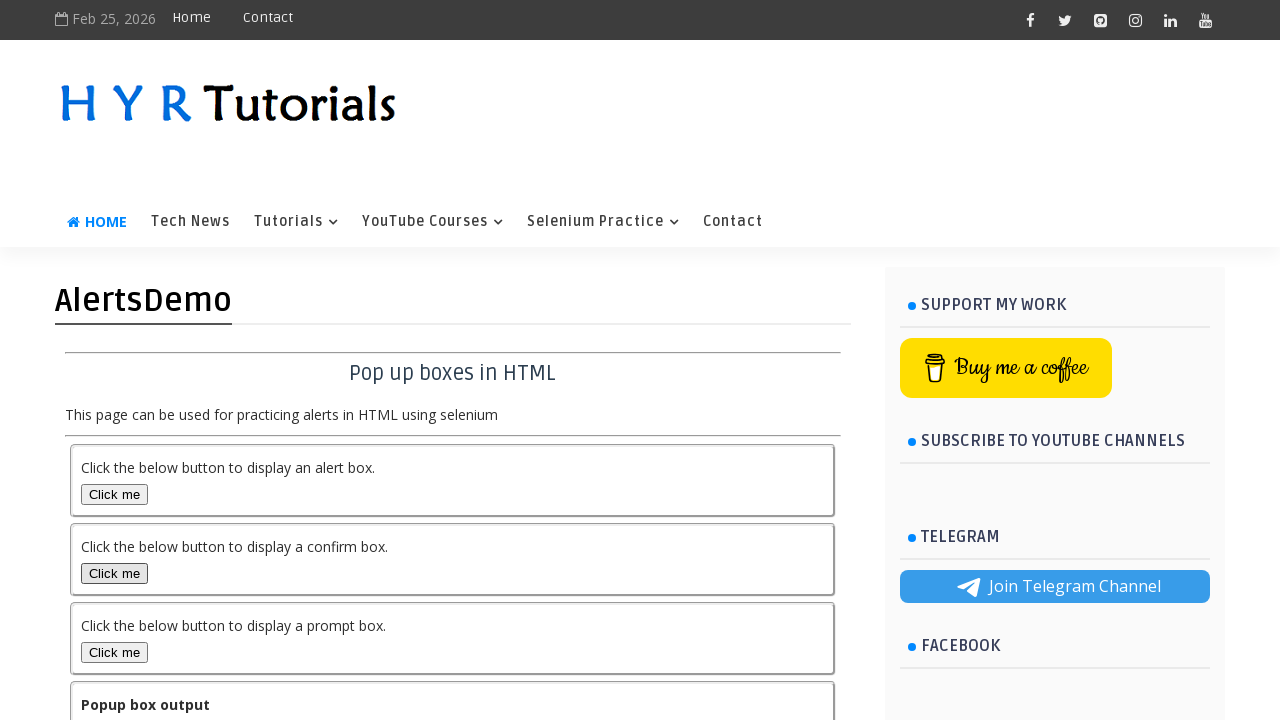

Set up dialog handler to dismiss the confirmation alert
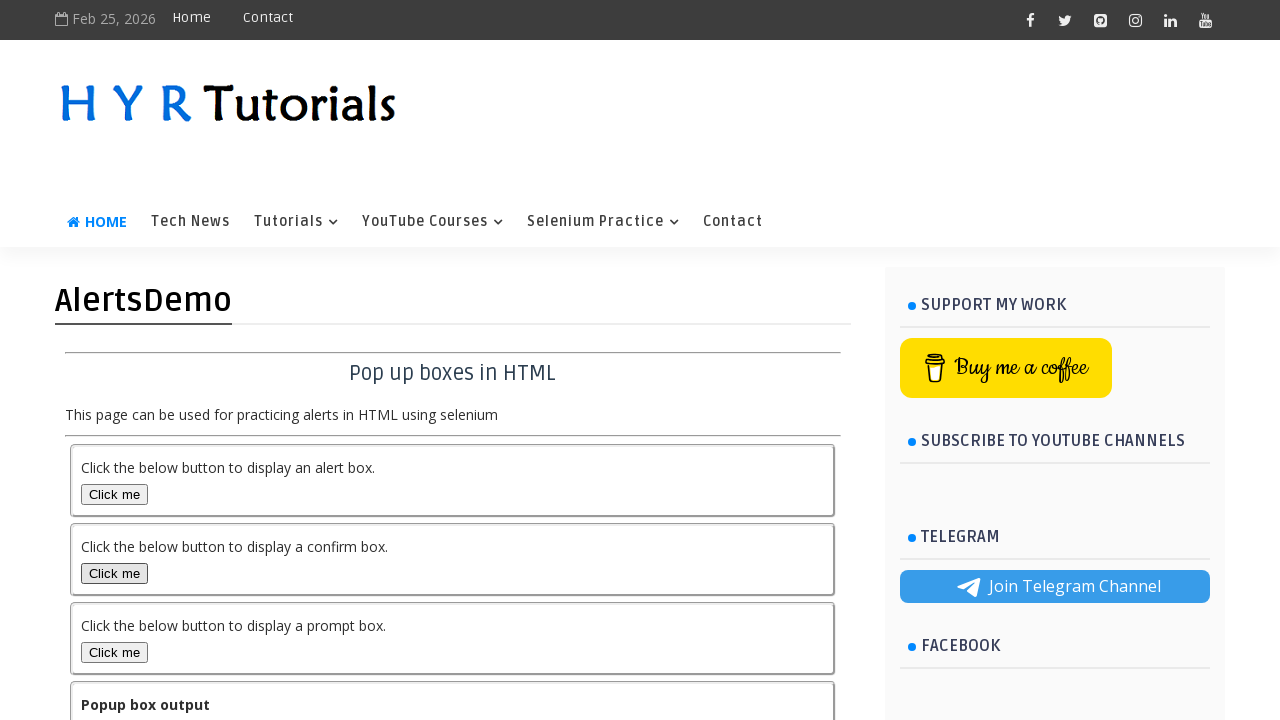

Waited 500ms for output element to update
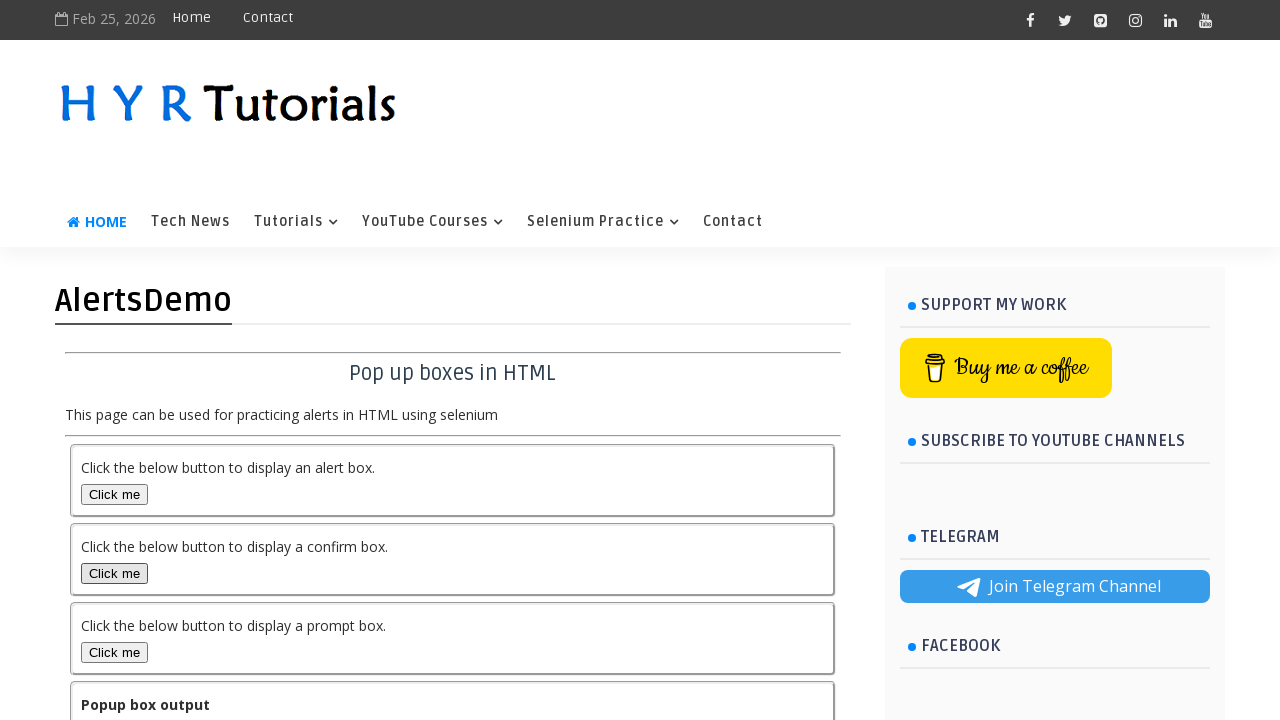

Verified output message 'You pressed Cancel in confirmation popup' is displayed
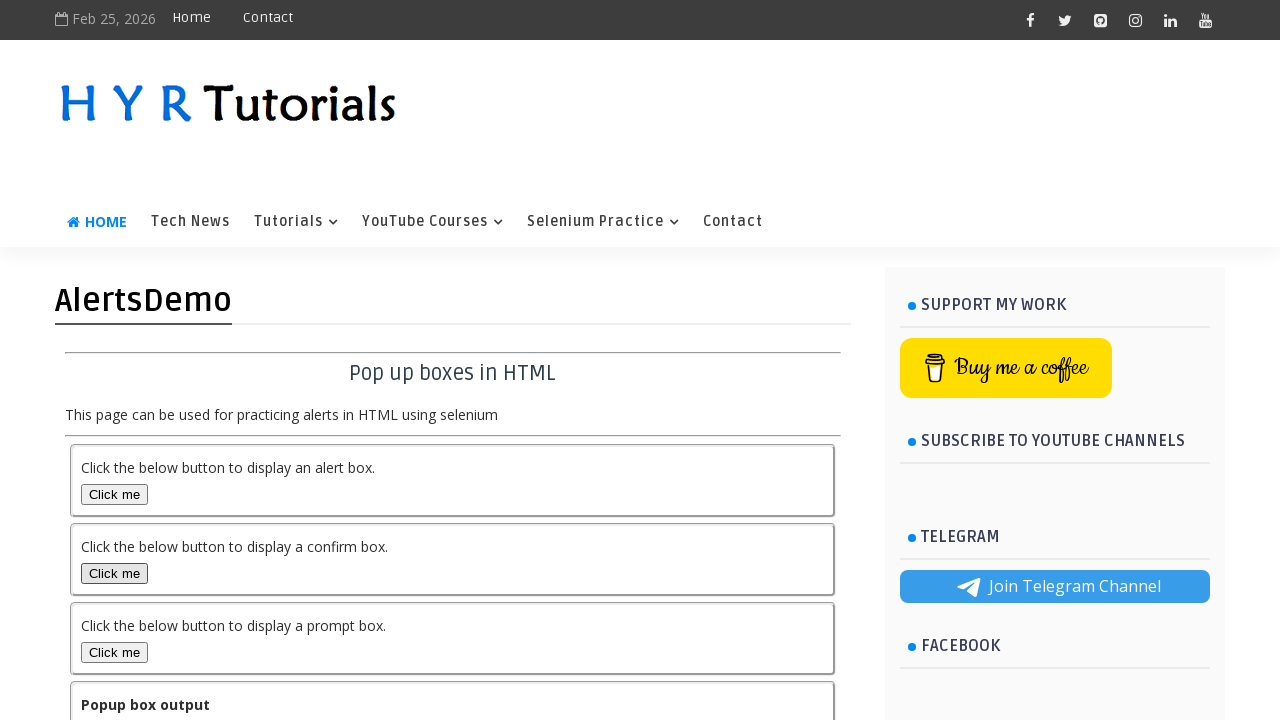

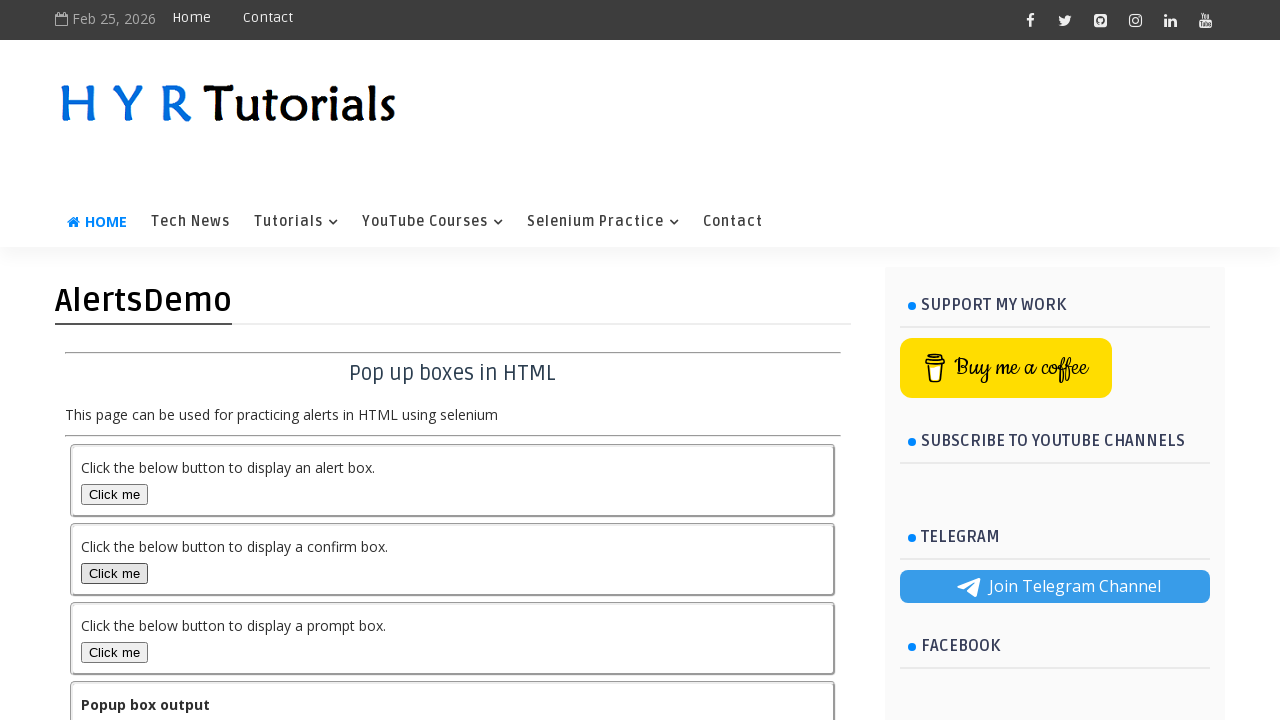